Tests clicking the "Impressive" radio button option and verifying it becomes selected

Starting URL: https://demoqa.com/radio-button

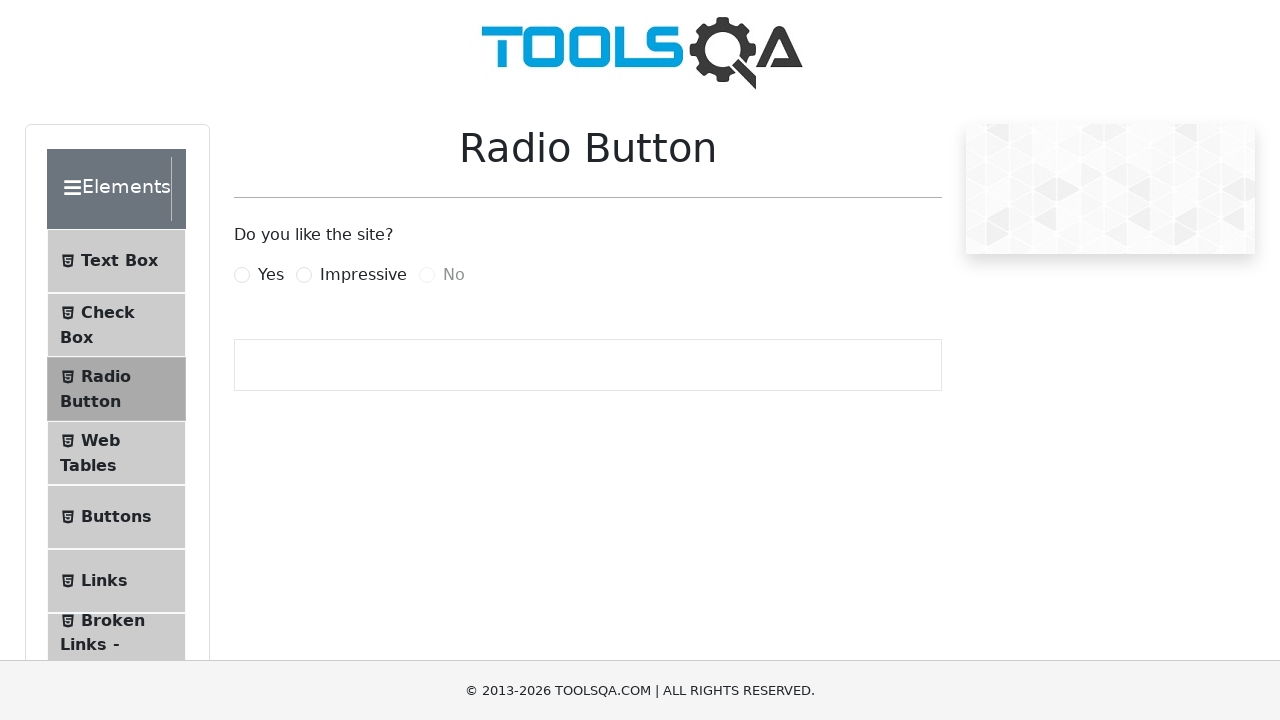

Clicked the 'Impressive' radio button label at (363, 275) on label[for='impressiveRadio']
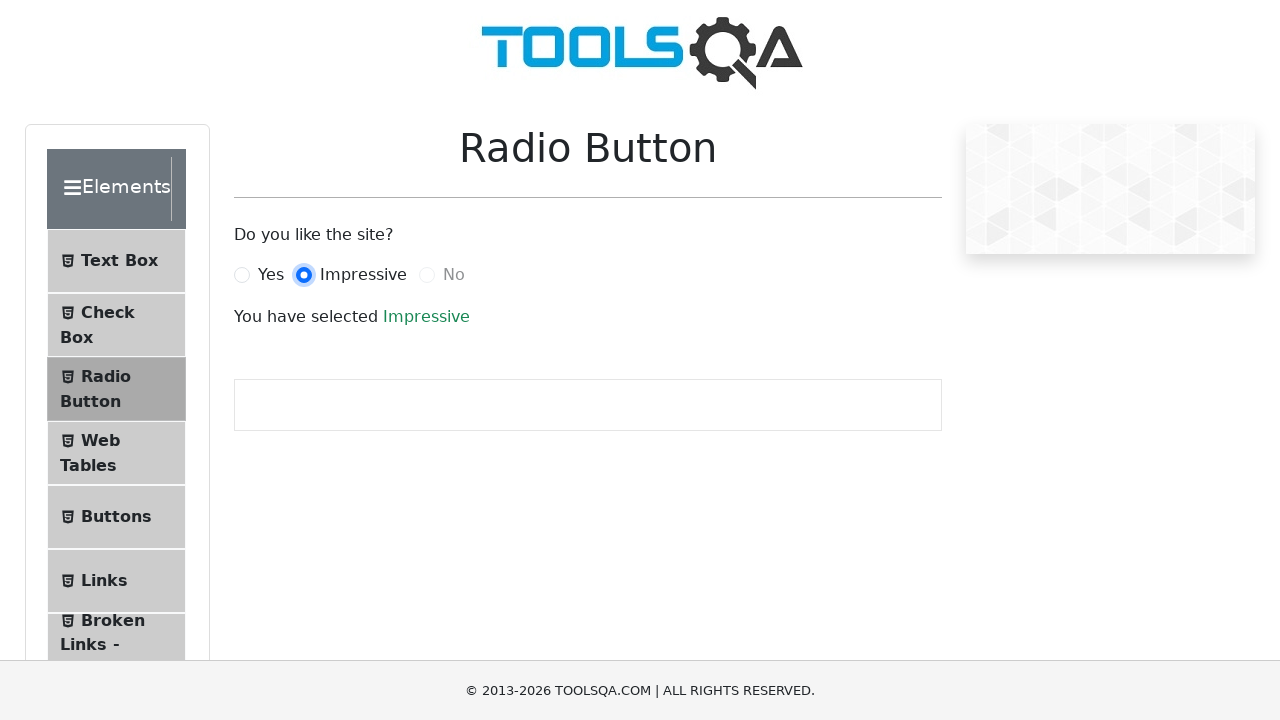

Verified that 'Impressive' radio button is selected
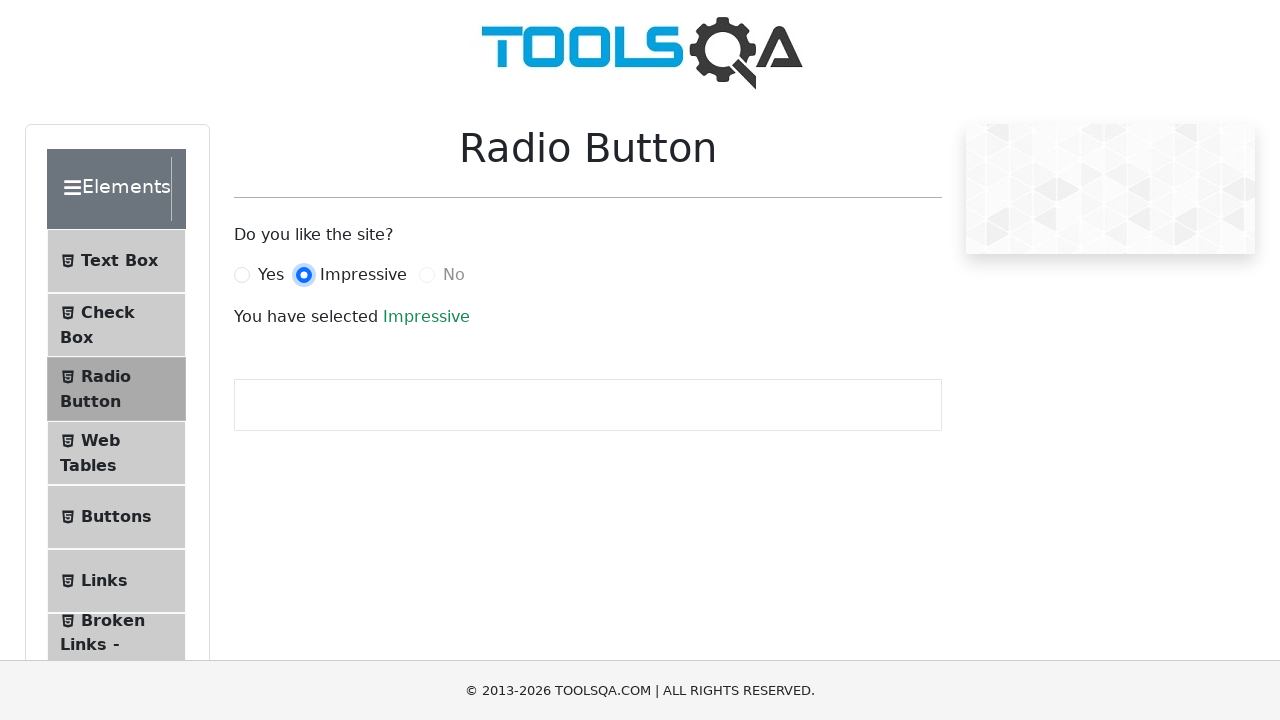

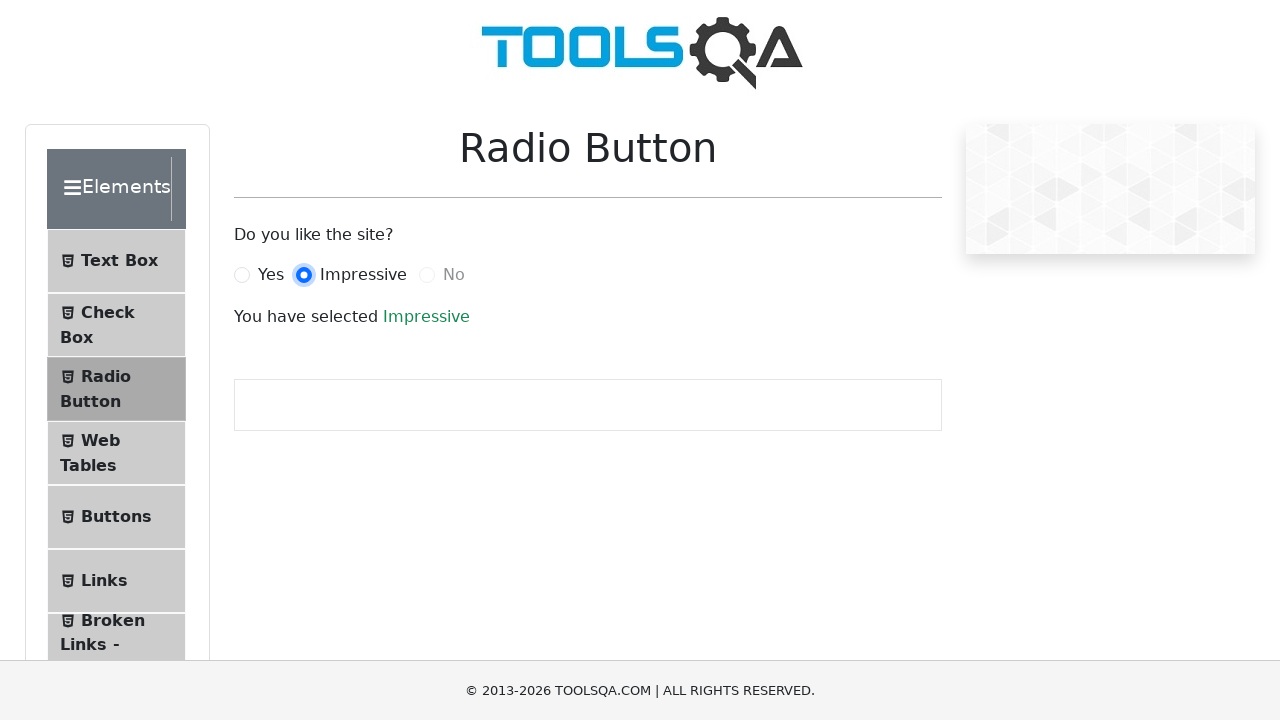